Tests scrolling to a specific table element on an automation practice page using JavaScript scroll into view functionality

Starting URL: https://rahulshettyacademy.com/AutomationPractice/

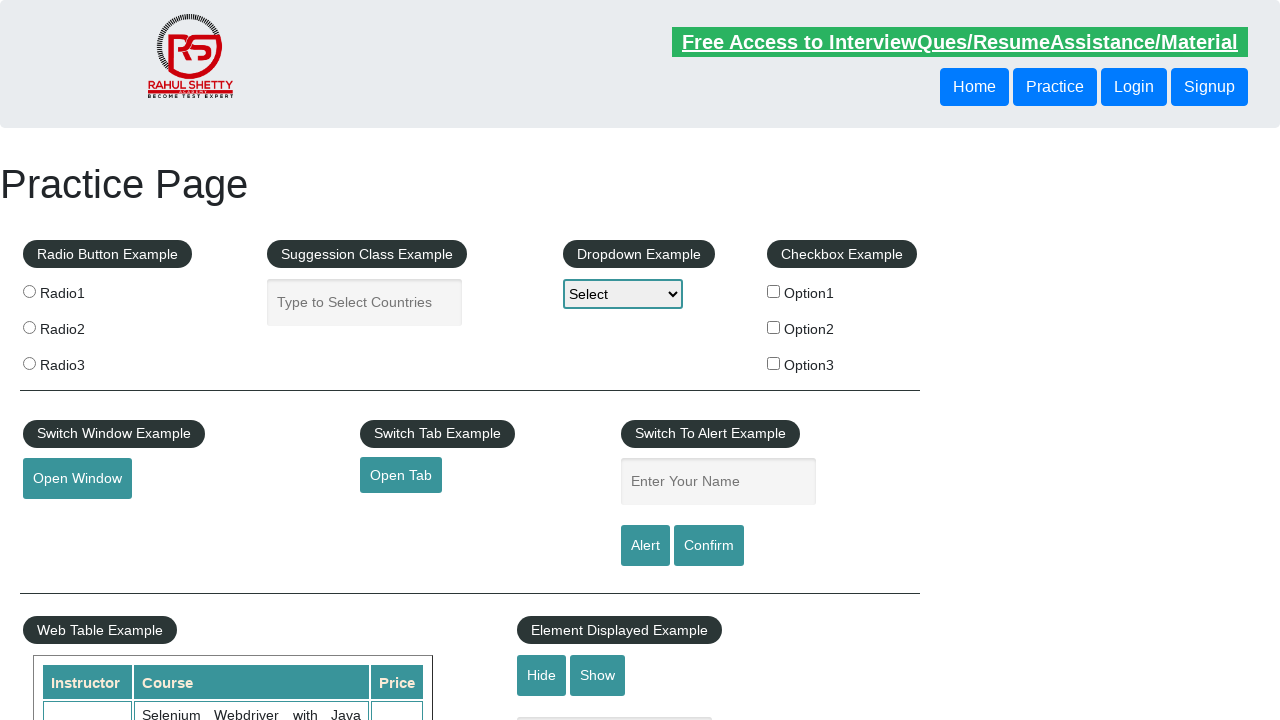

Located table element with class 'tableFixHead'
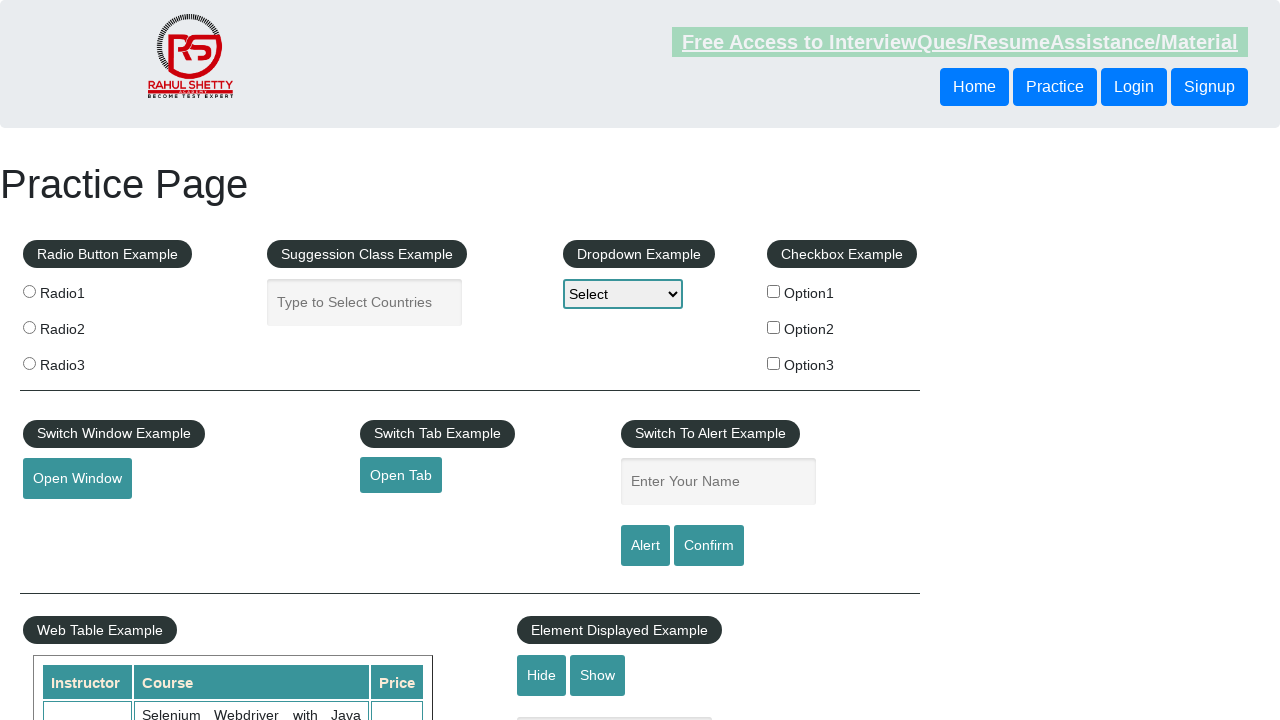

Scrolled table element into view using JavaScript scroll into view
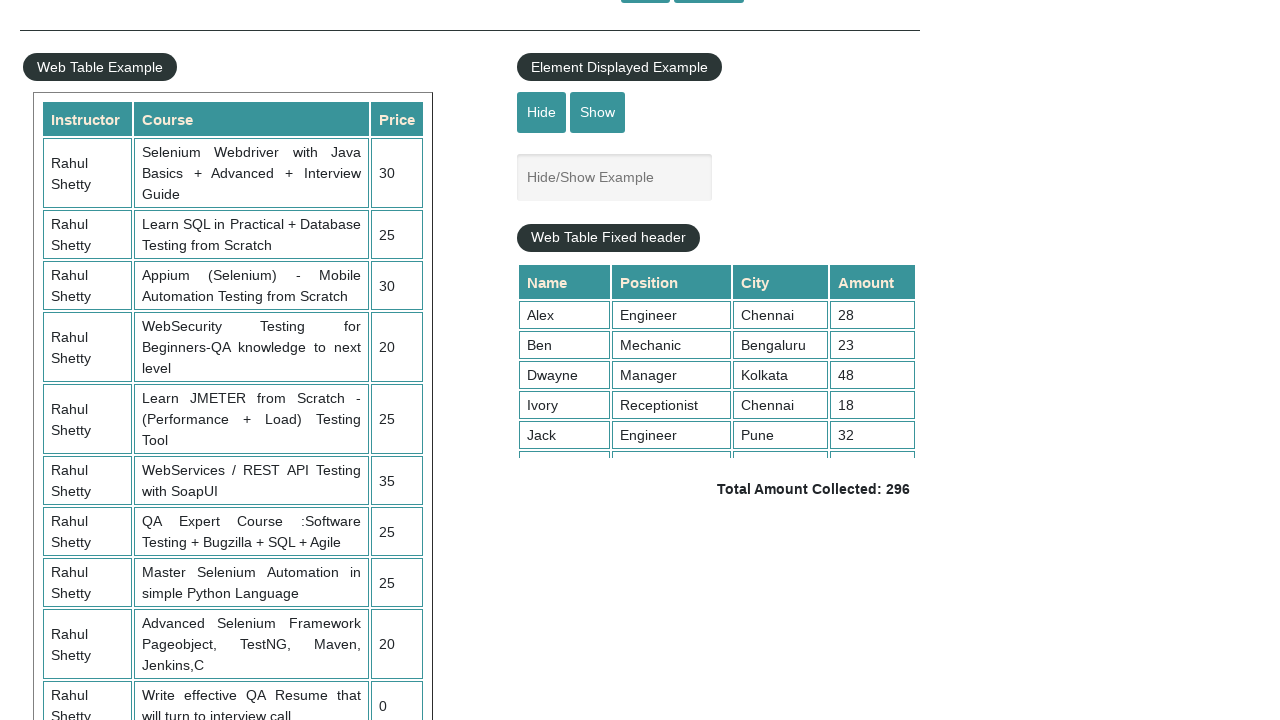

Verified table element is visible after scrolling
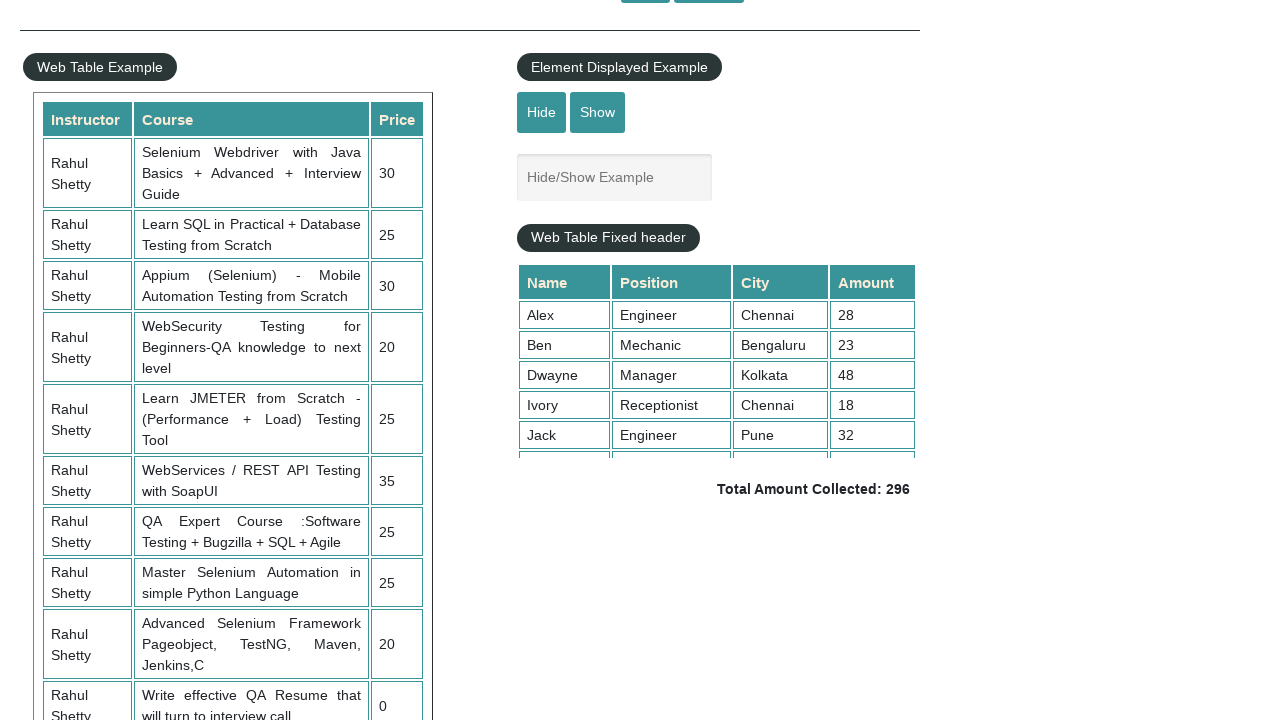

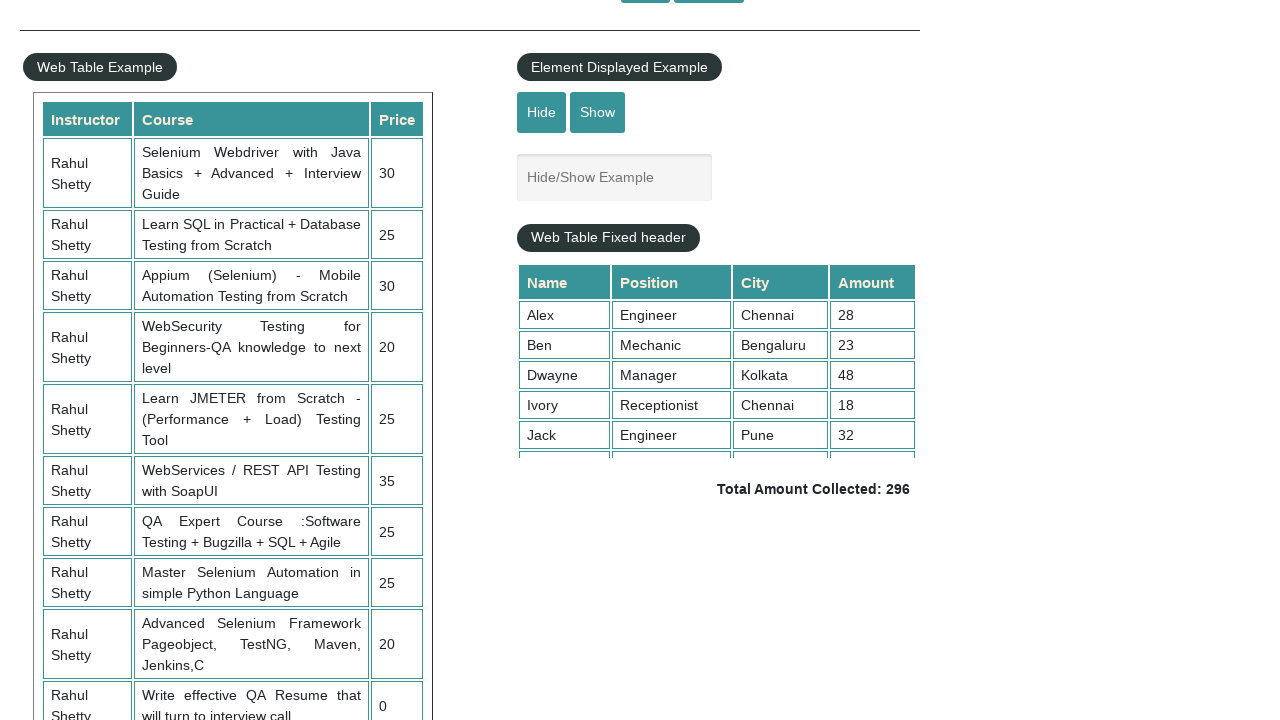